Navigates to SeleniumEasy website, maximizes the browser window, and retrieves basic page information like title and current URL to verify the page loaded correctly.

Starting URL: https://www.seleniumeasy.com/

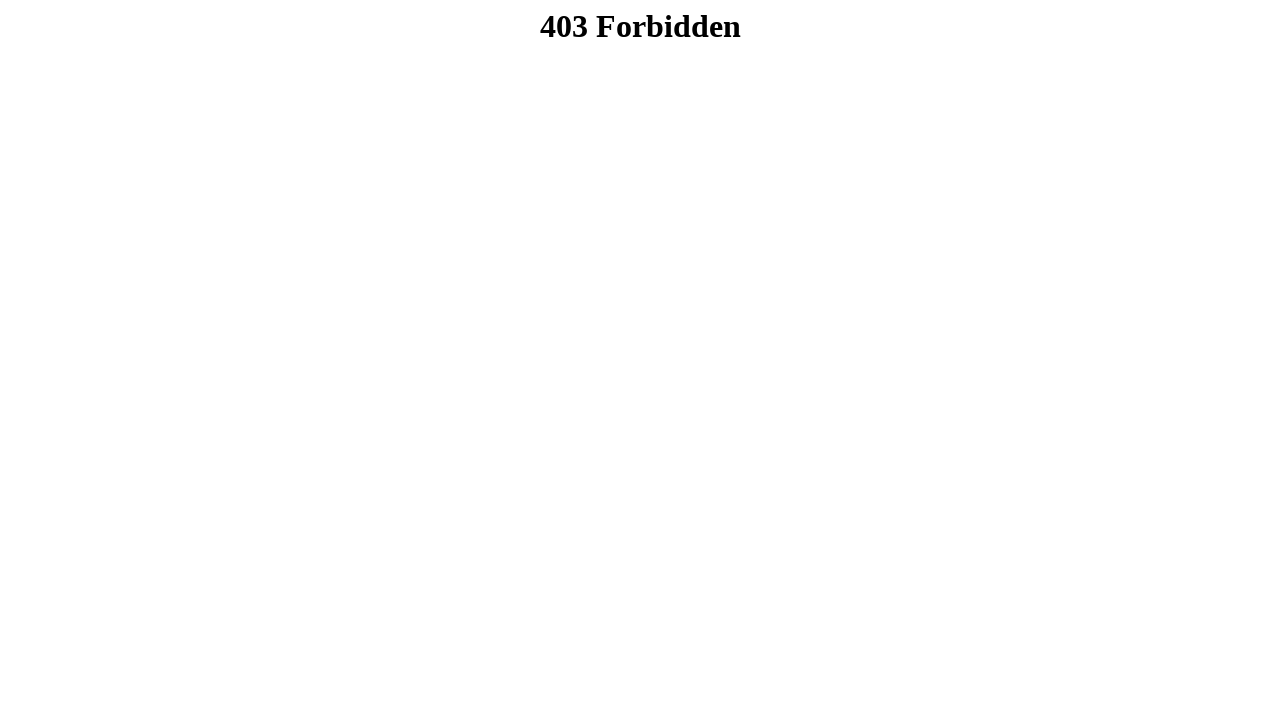

Set browser window to 1920x1080 resolution
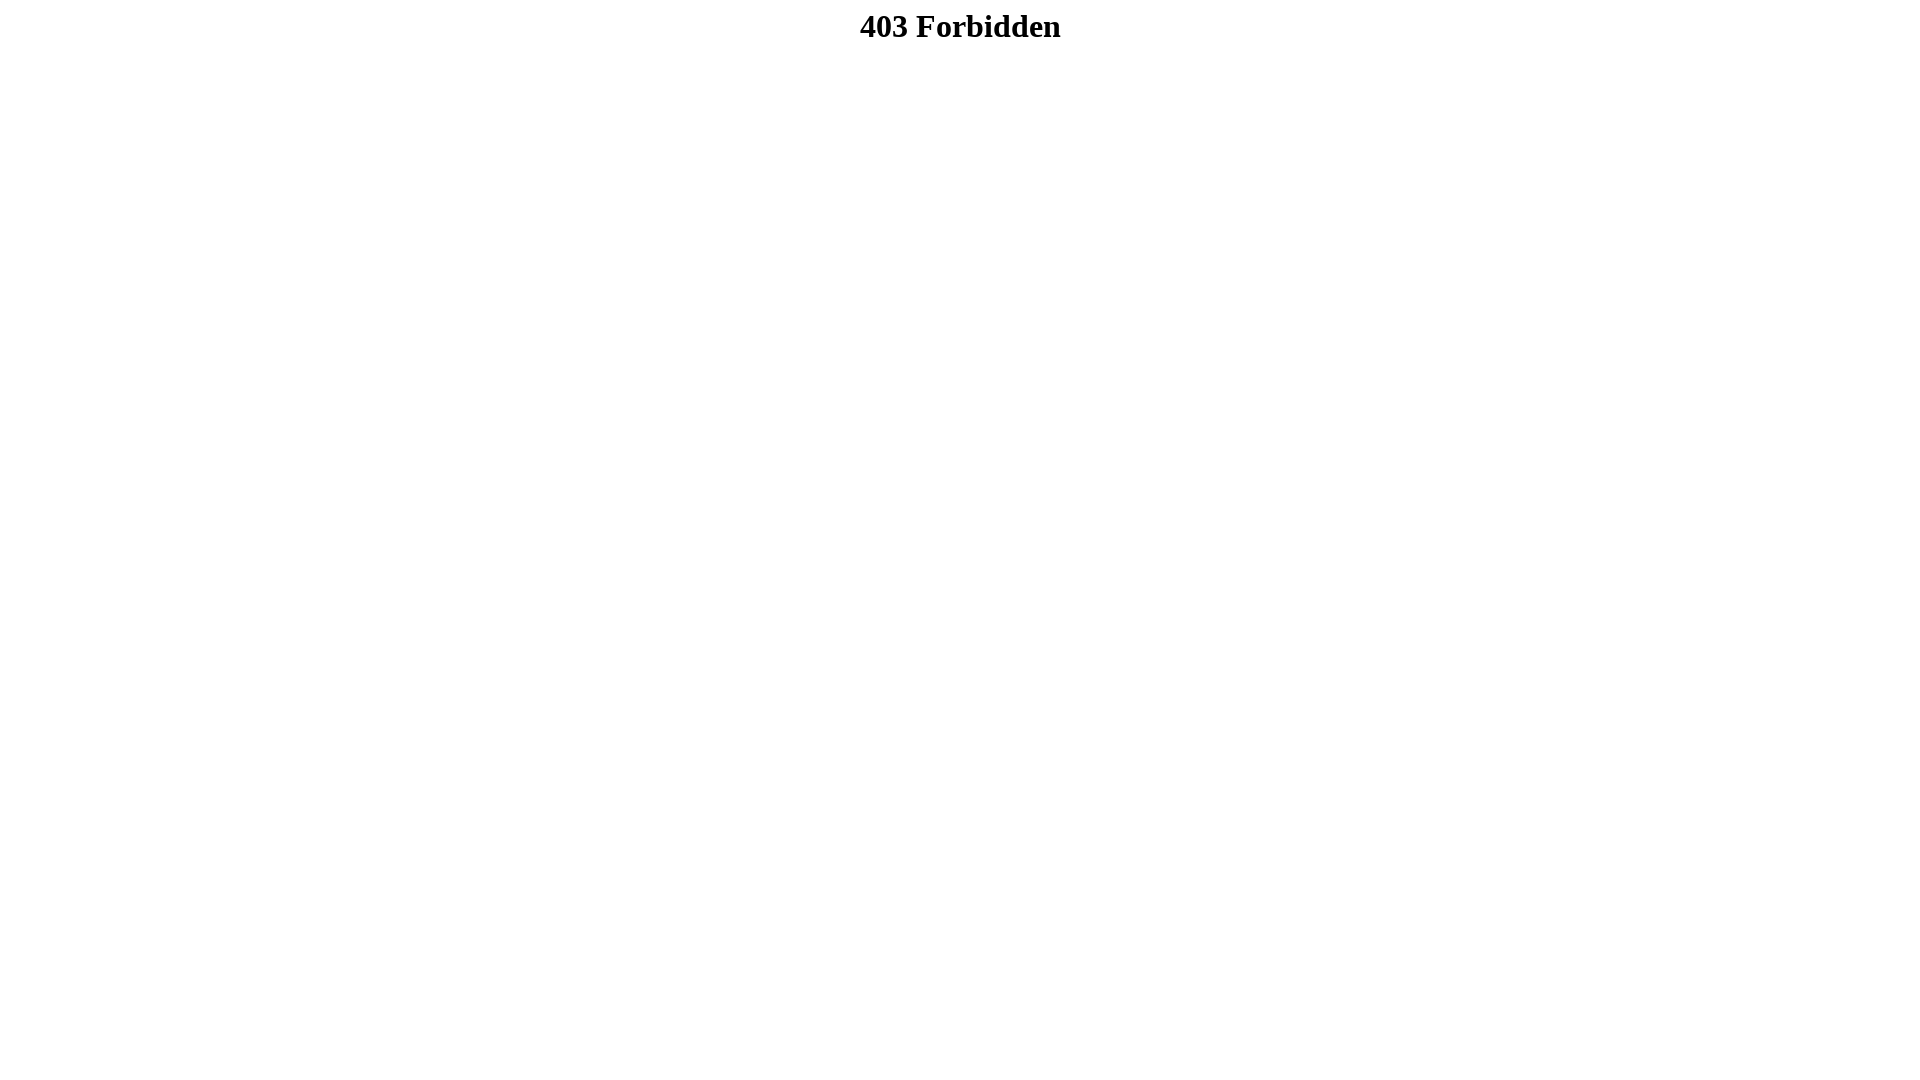

Waited for page DOM content to load
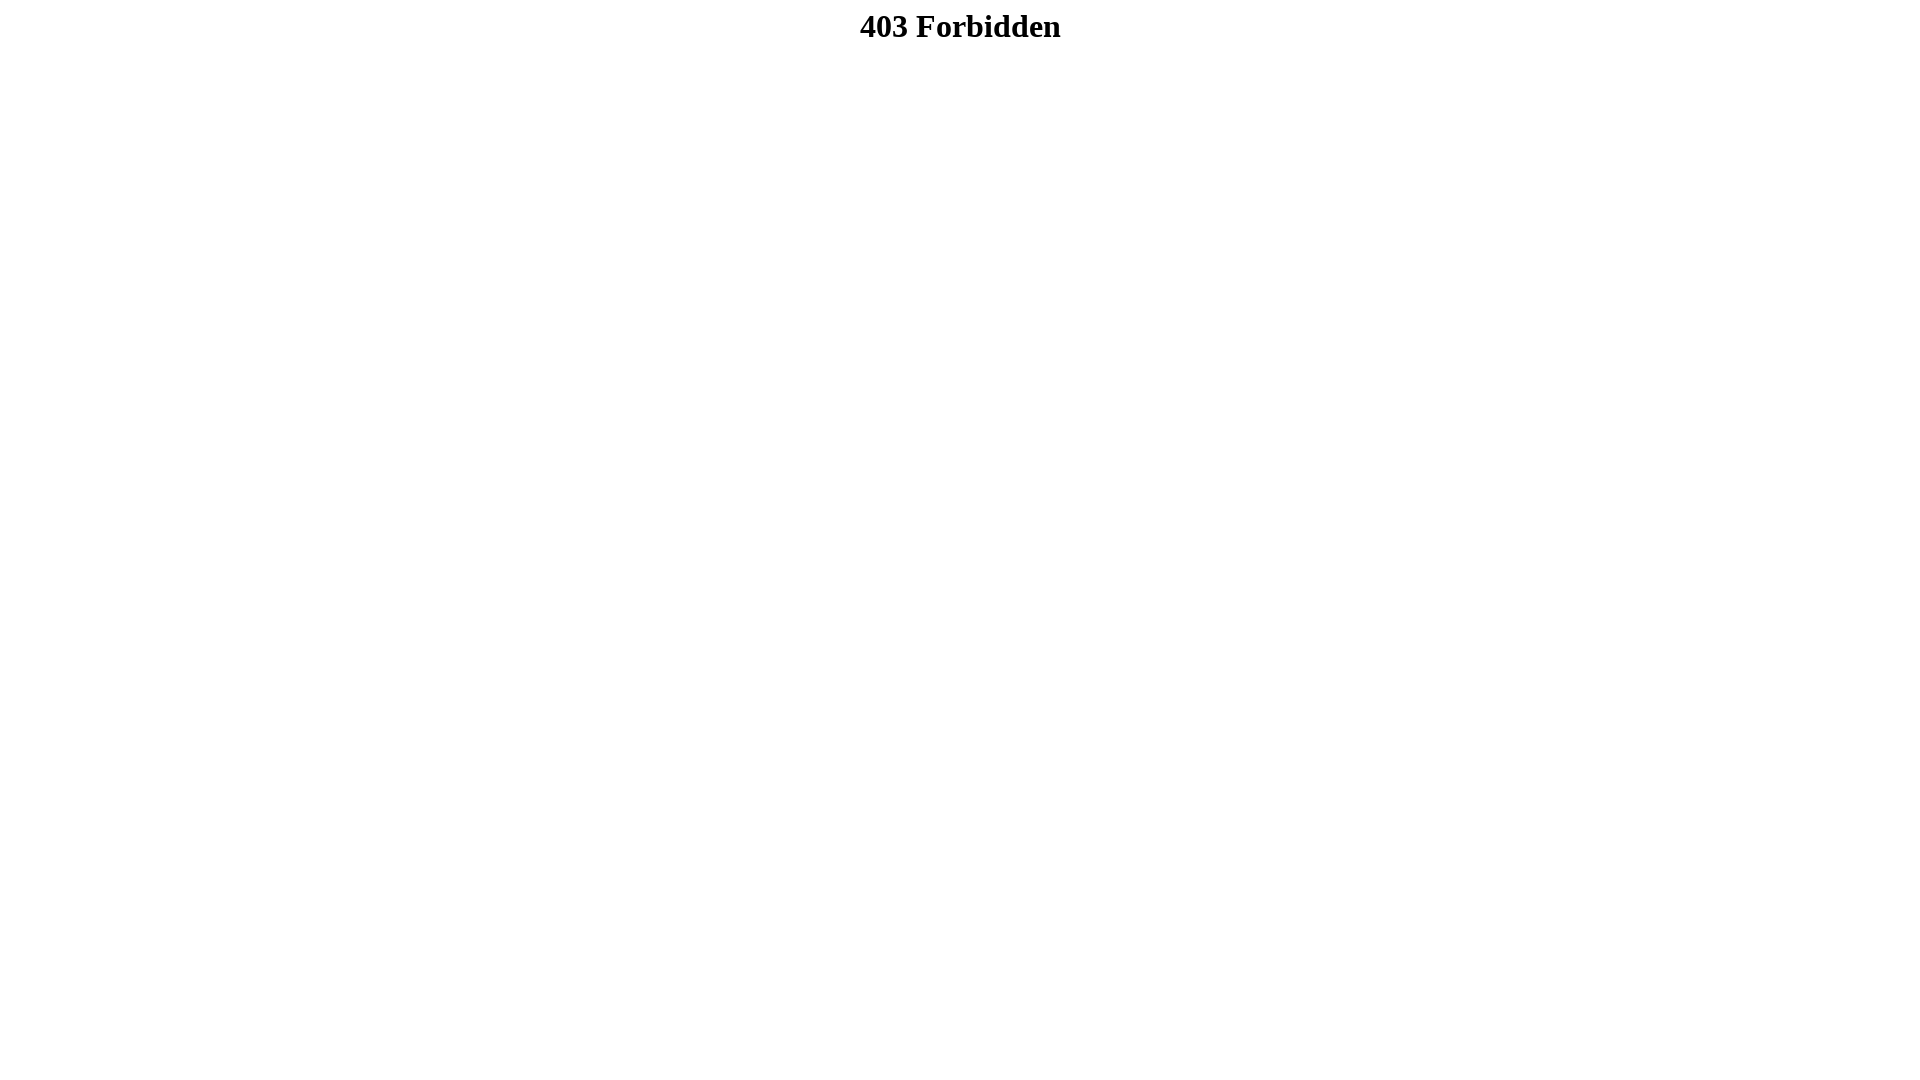

Retrieved page title: 403 Forbidden
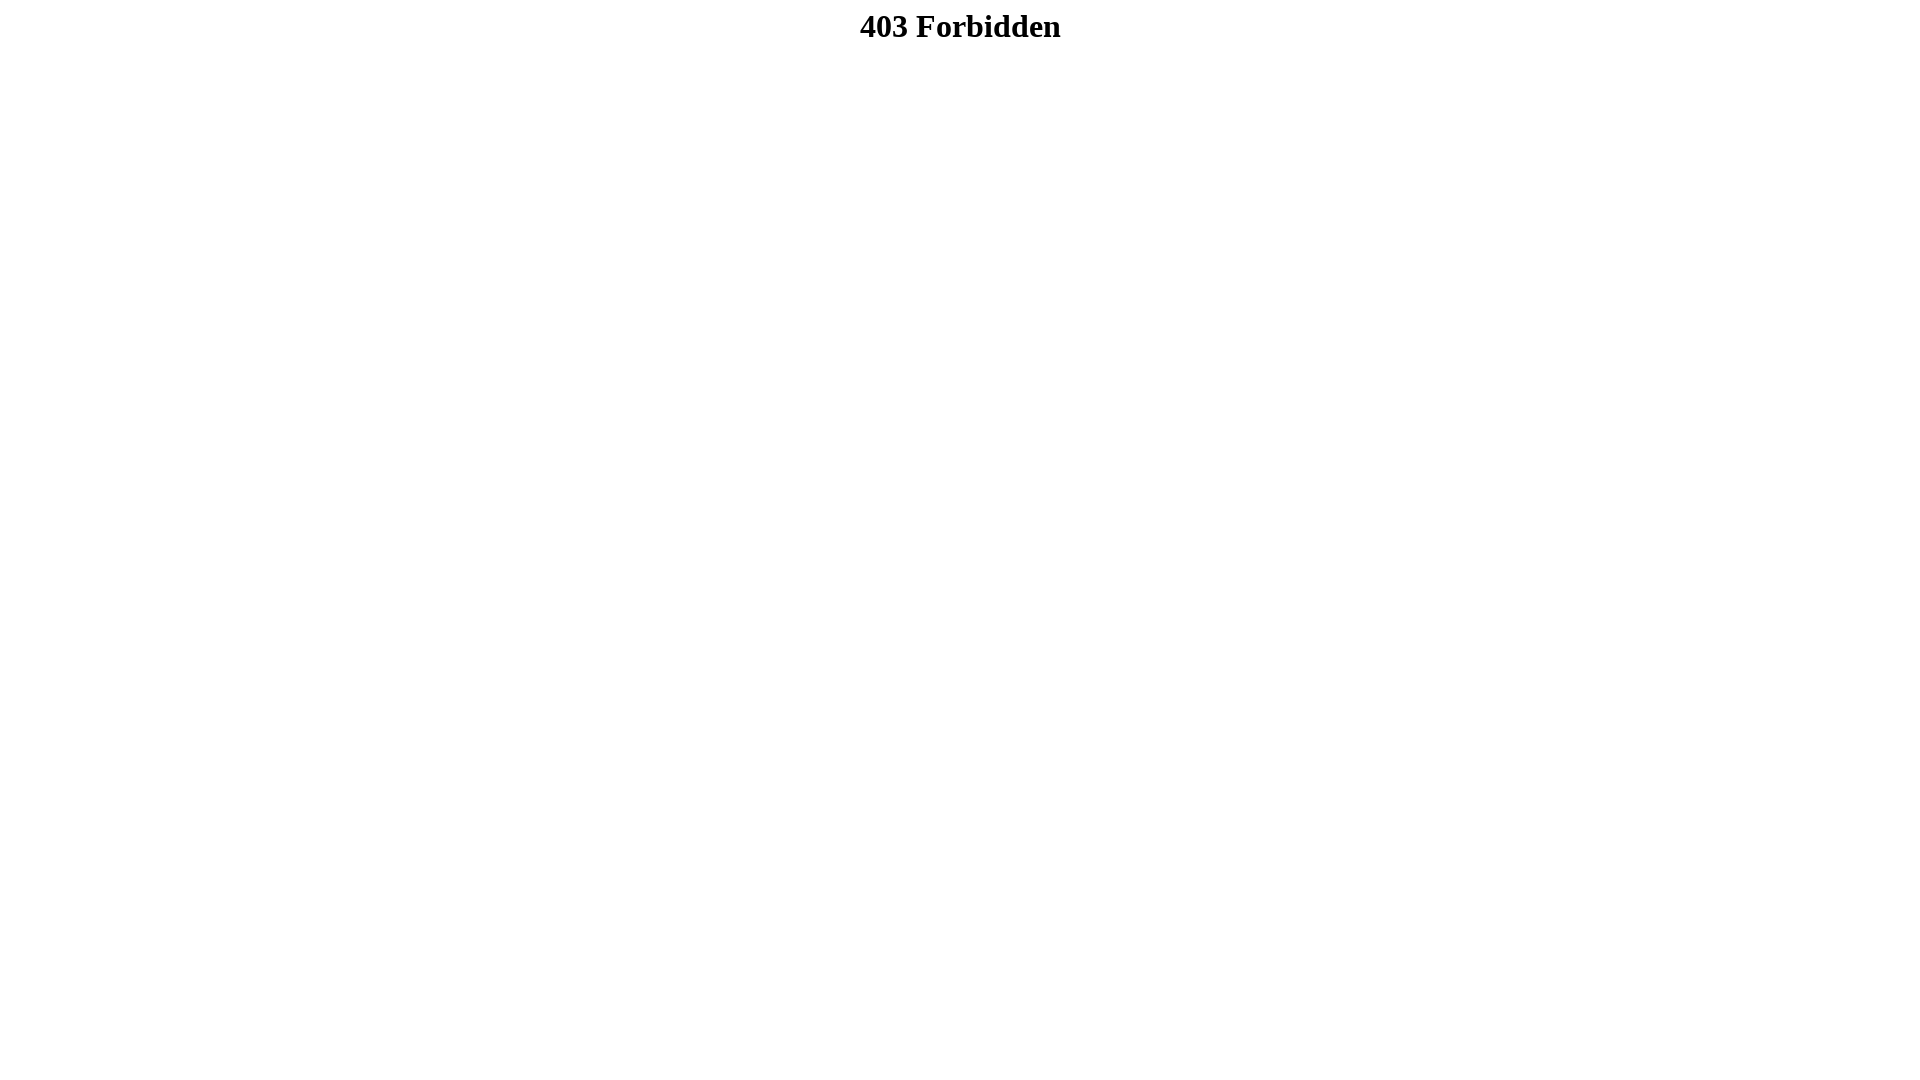

Retrieved current URL: https://www.seleniumeasy.com/lander
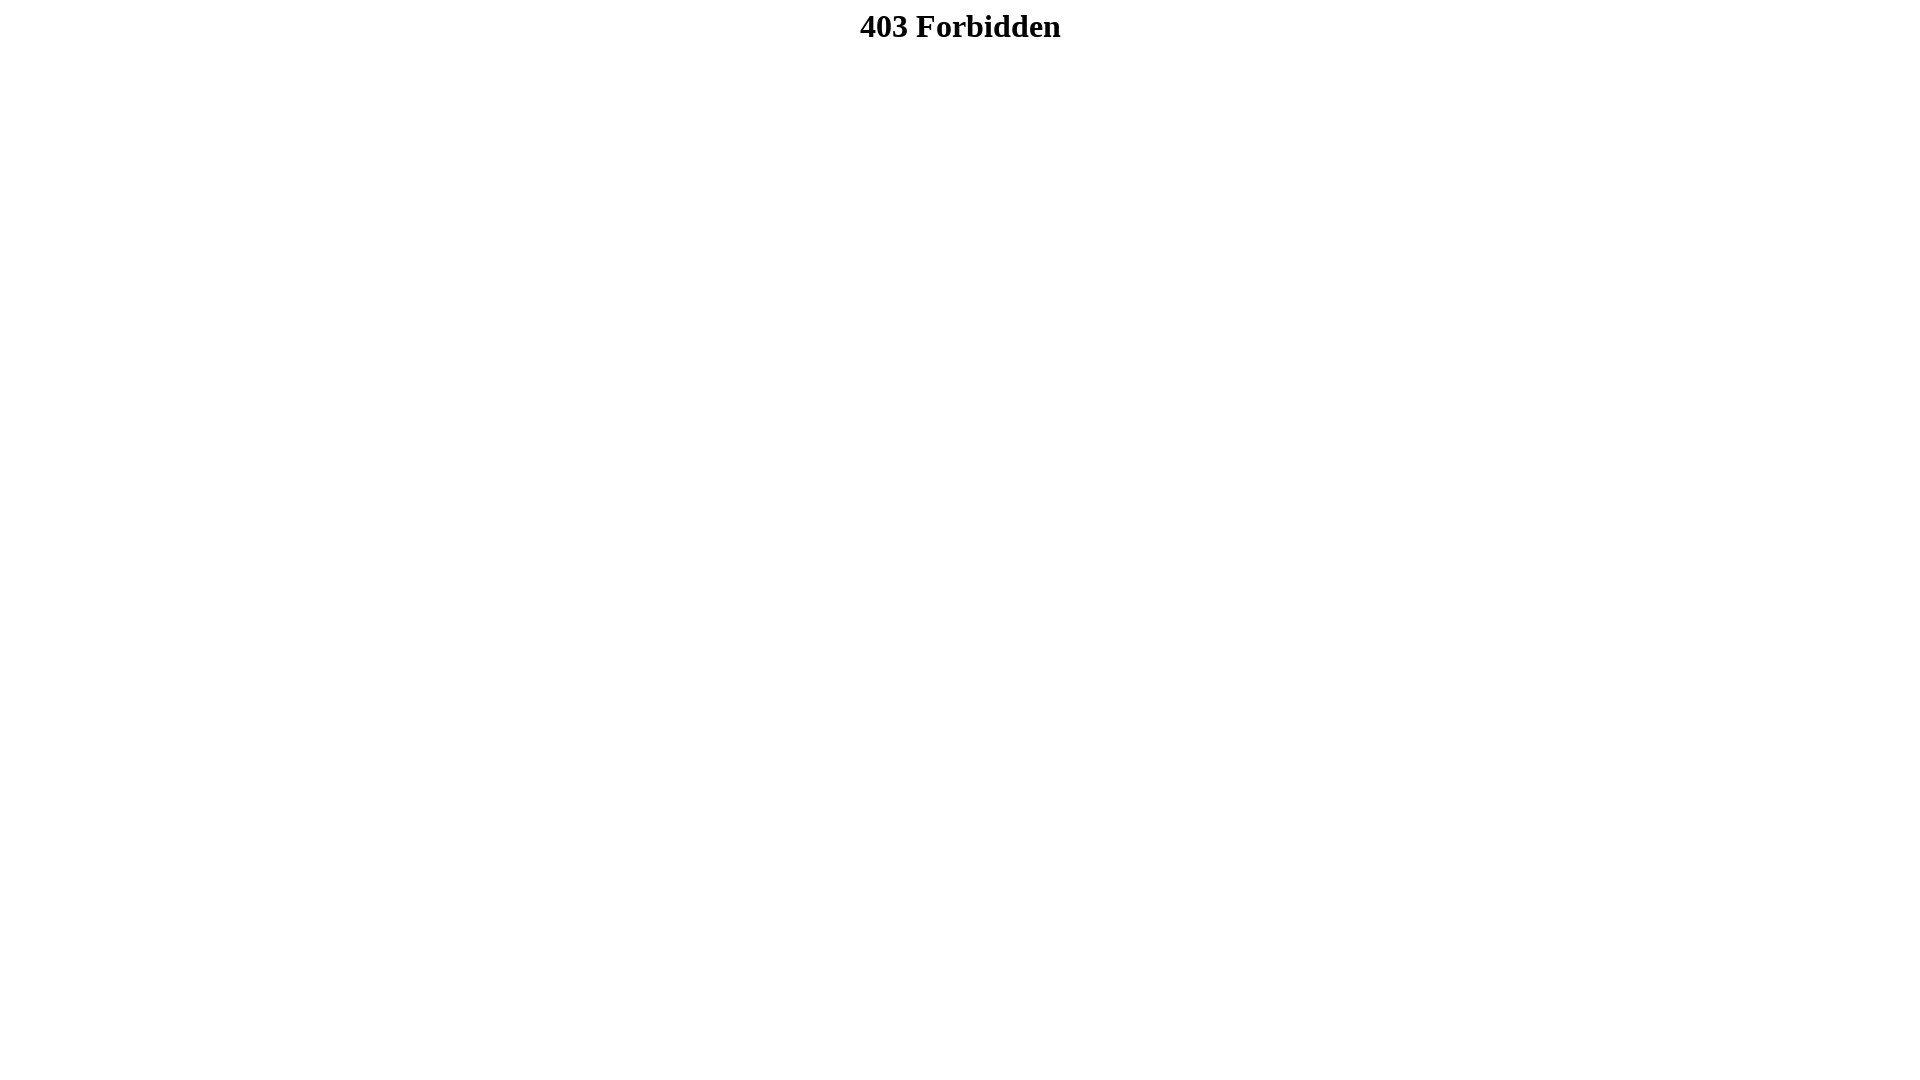

Verified current URL contains 'seleniumeasy'
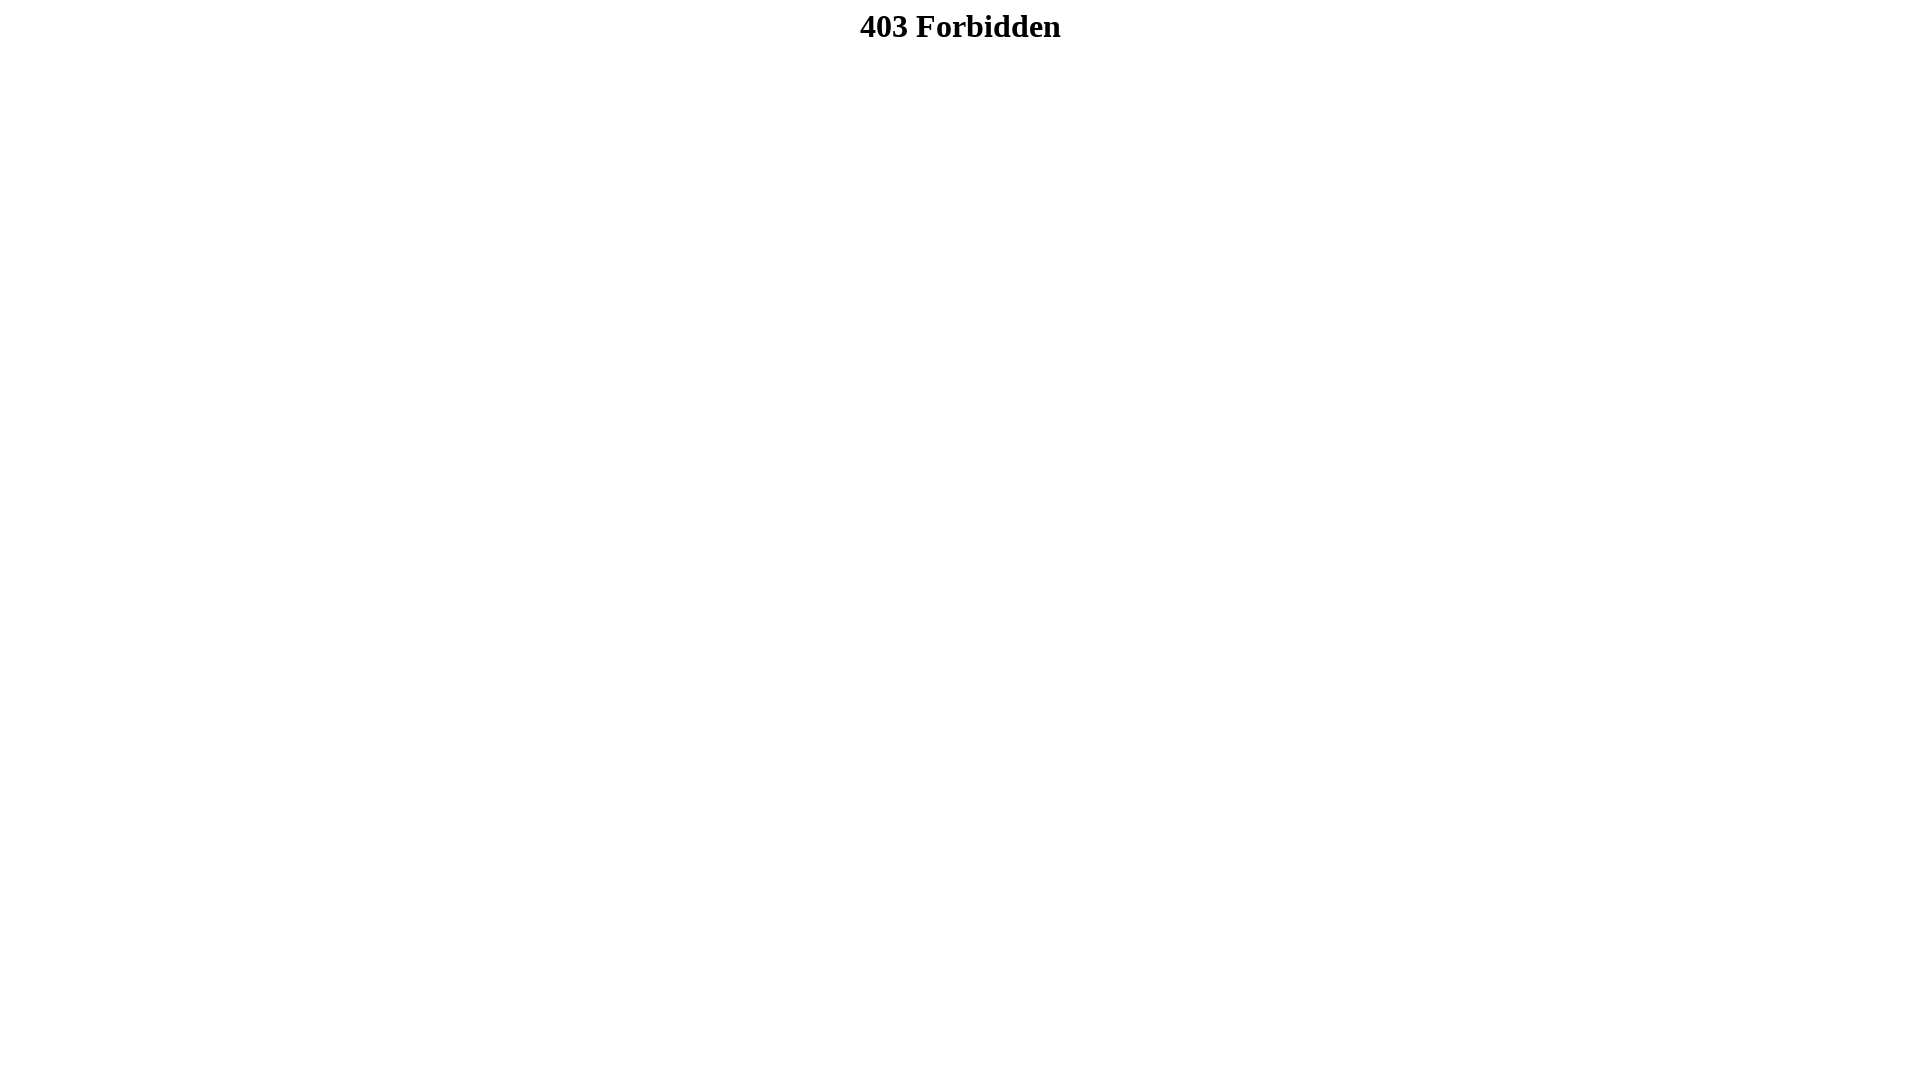

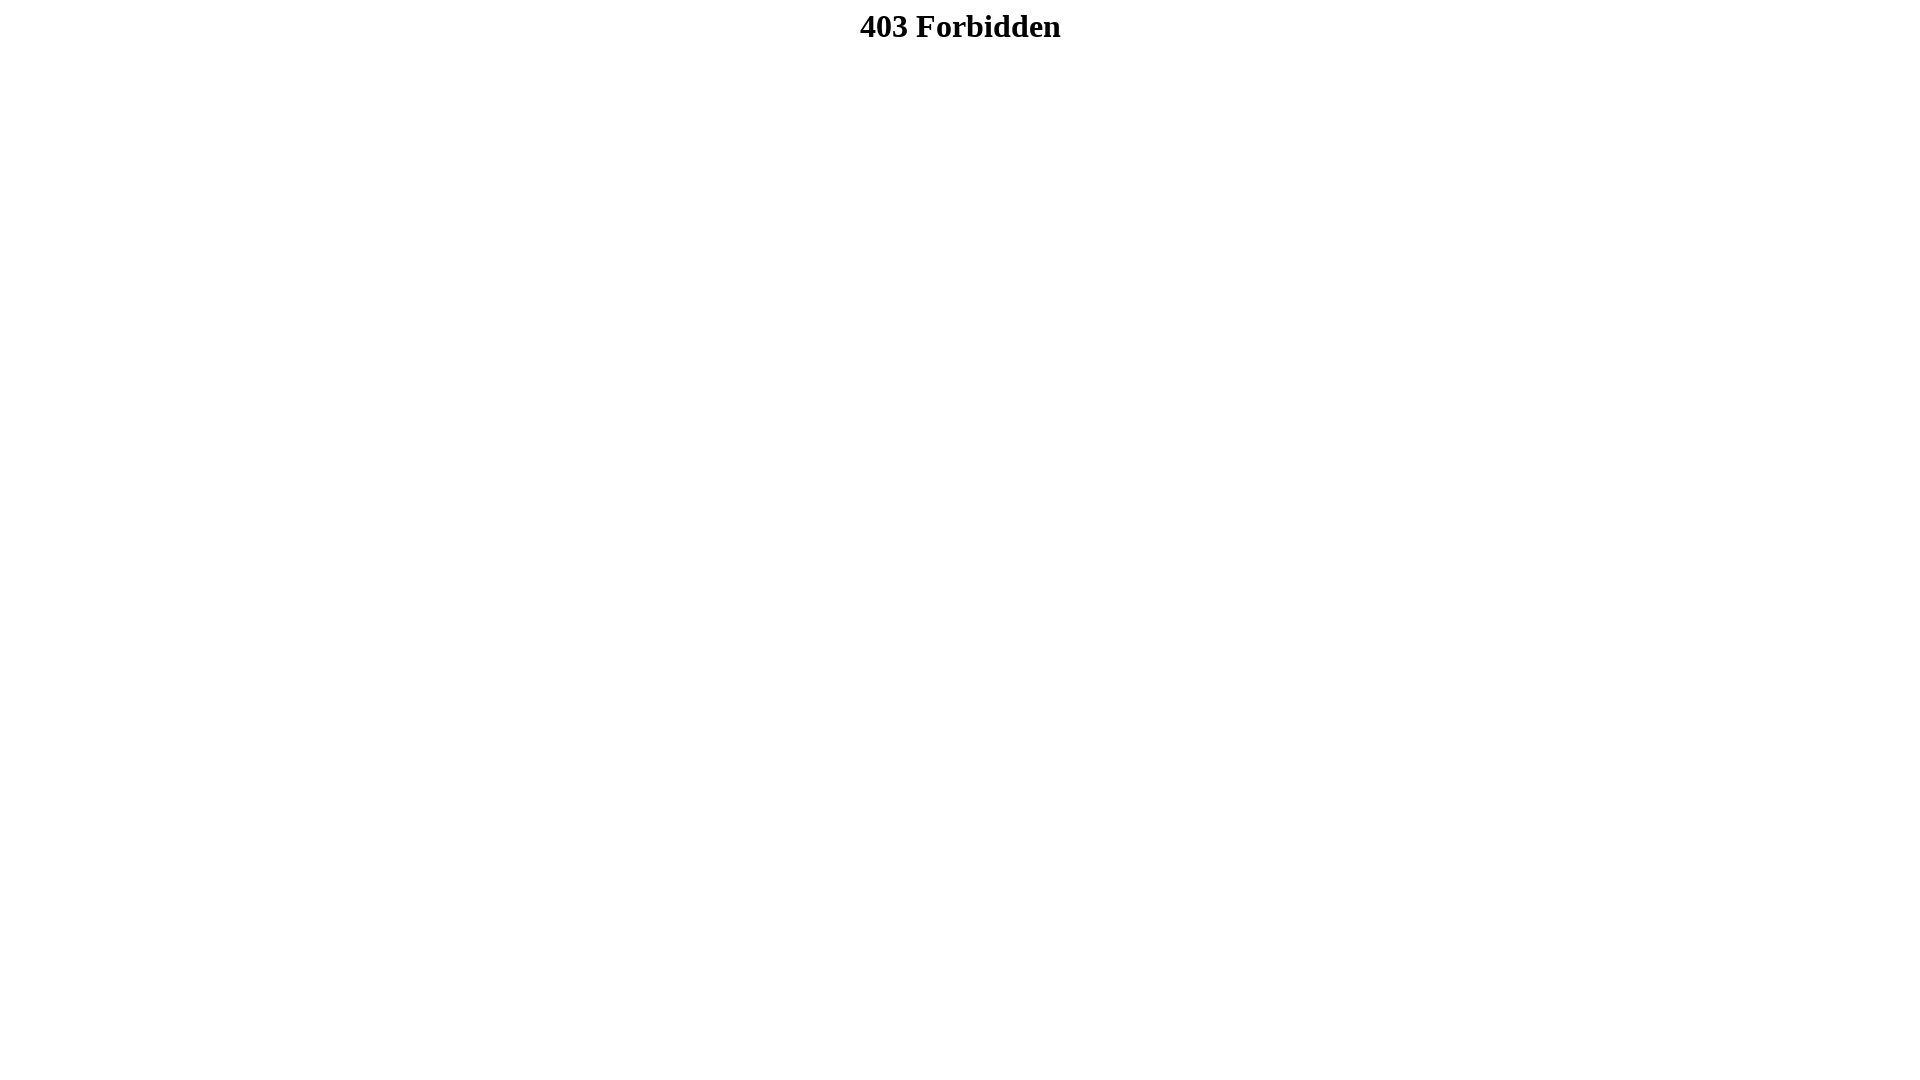